Tests navigation from the homepage to the appointment/login page by clicking the "Make Appointment" button and verifying the URL changes correctly.

Starting URL: https://katalon-demo-cura.herokuapp.com/

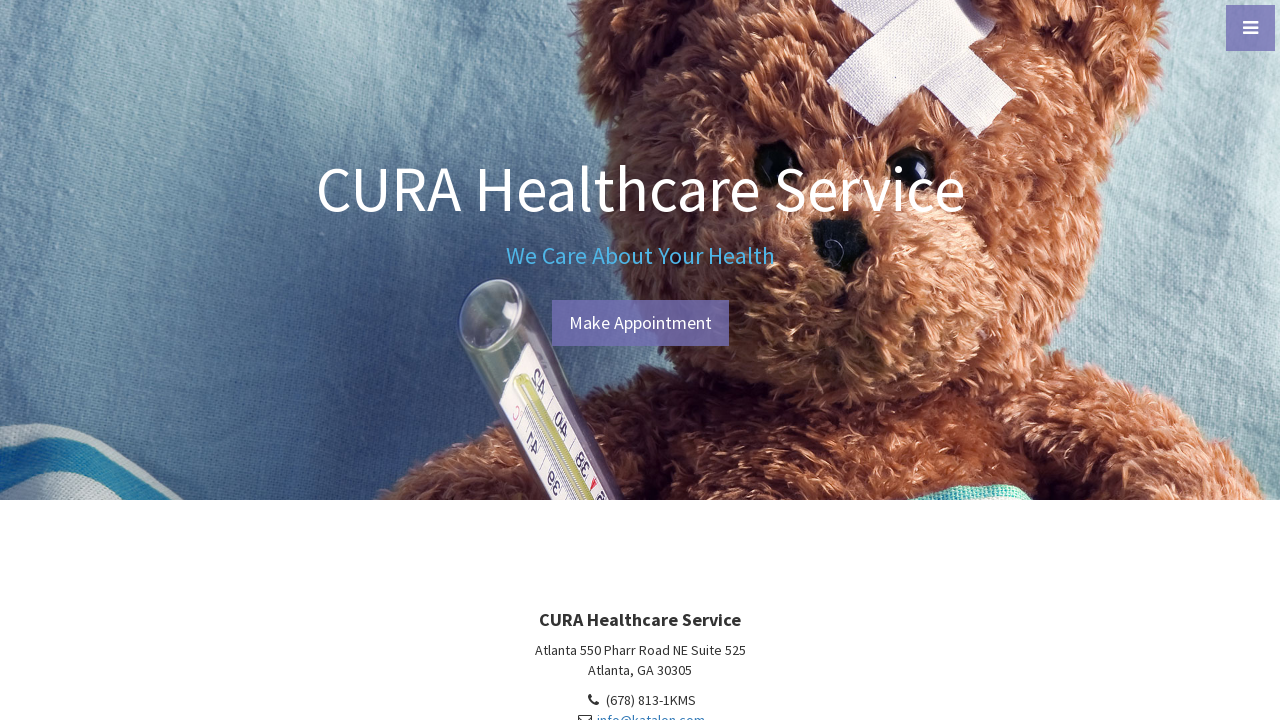

Clicked 'Make Appointment' button at (640, 323) on #btn-make-appointment
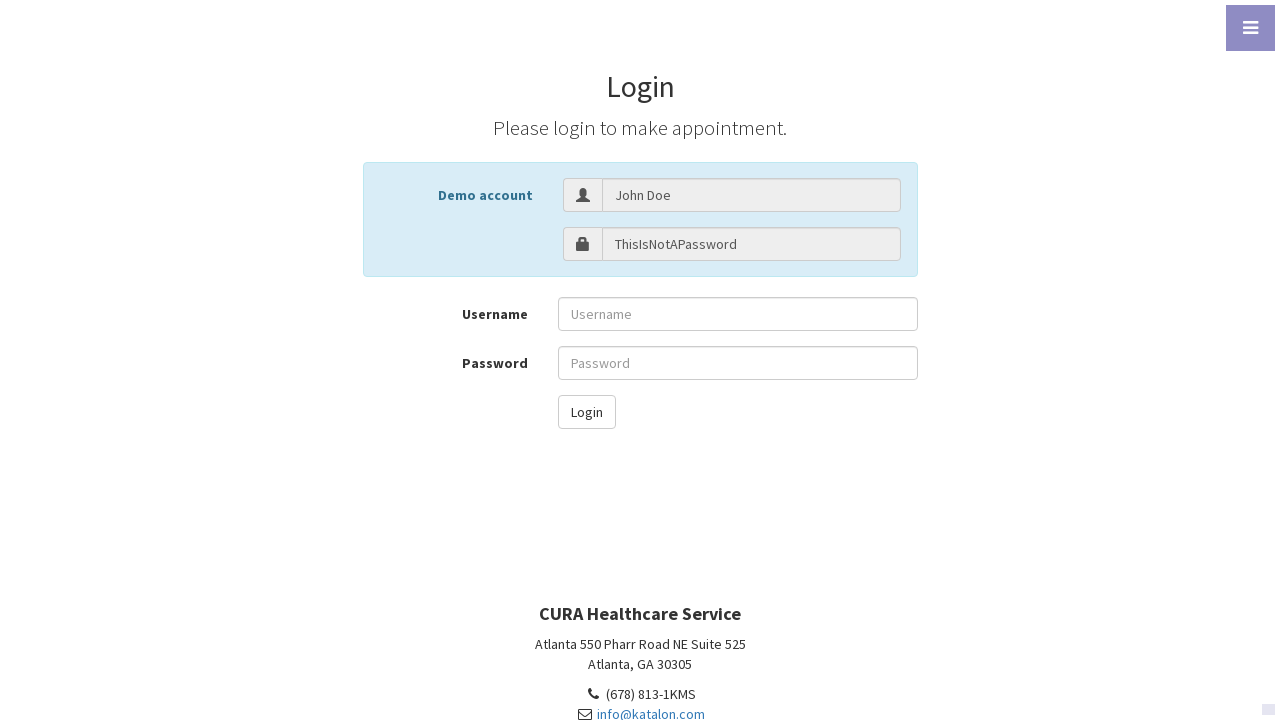

Navigated to appointment/login page, URL verified as https://katalon-demo-cura.herokuapp.com/profile.php#login
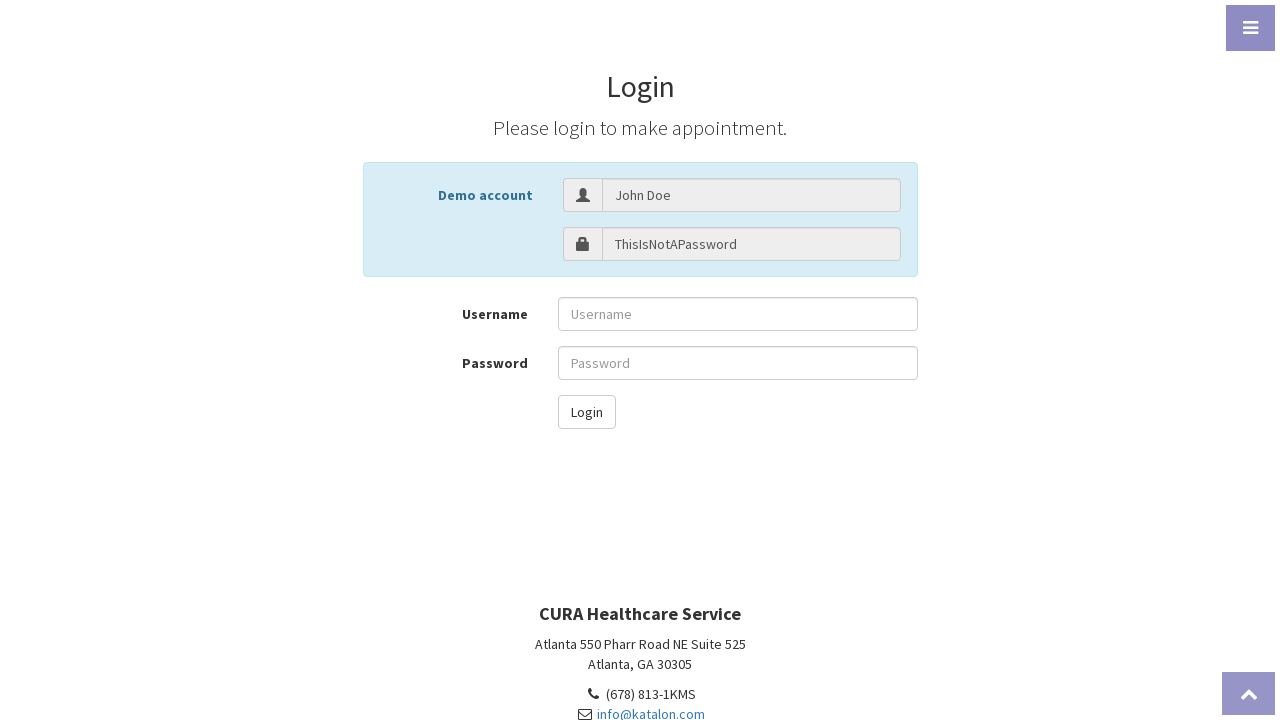

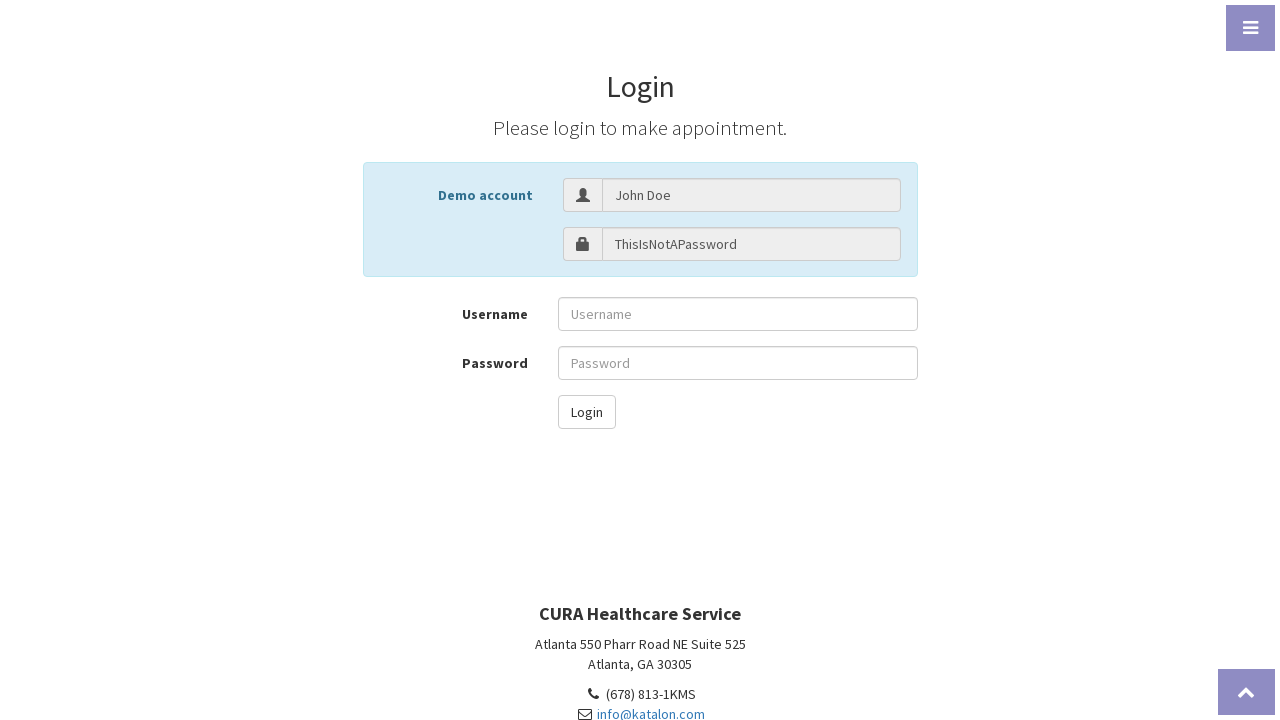